Tests clicking a button with dynamic ID by finding it using CSS class selector

Starting URL: http://uitestingplayground.com/dynamicid

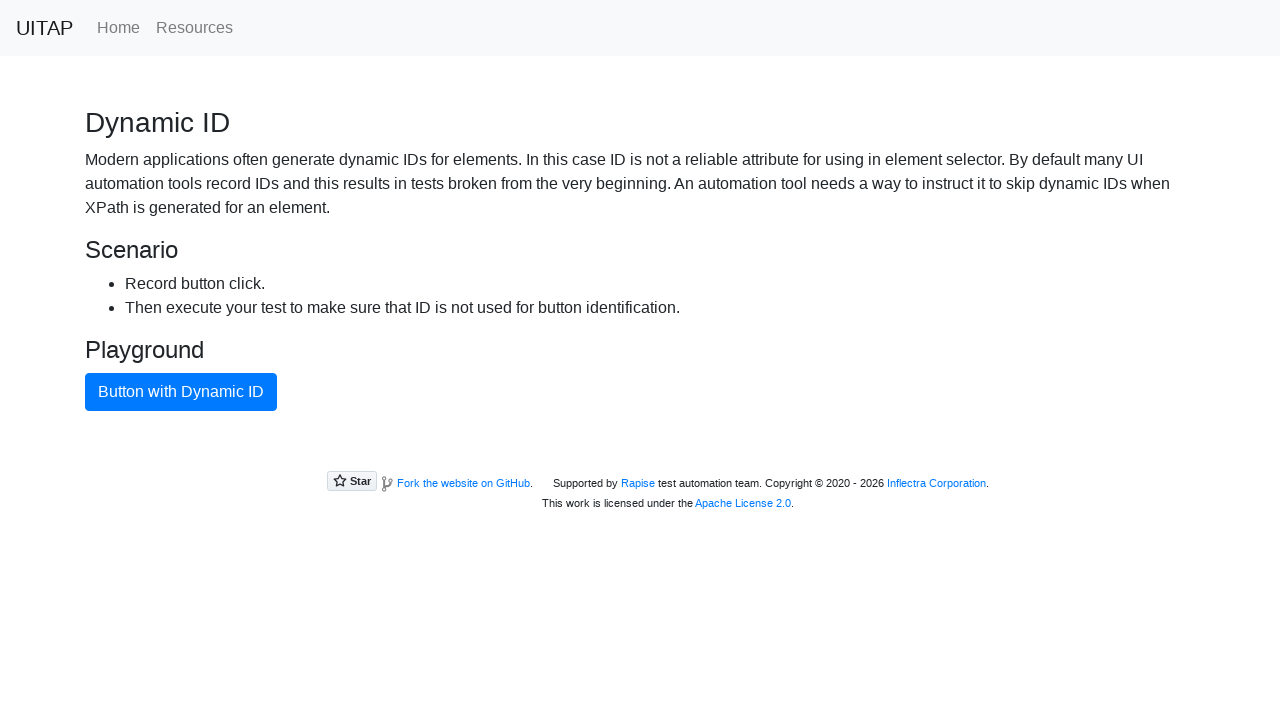

Clicked button with dynamic ID using CSS class selector at (181, 392) on button.btn.btn-primary
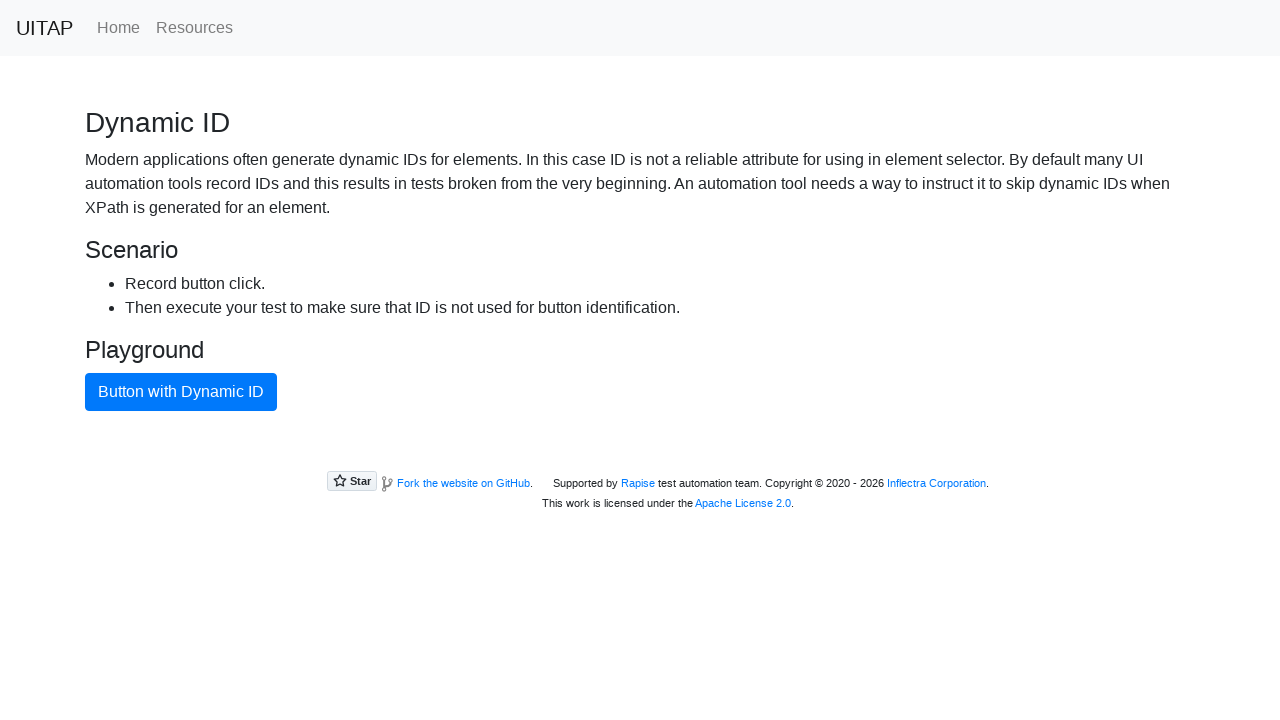

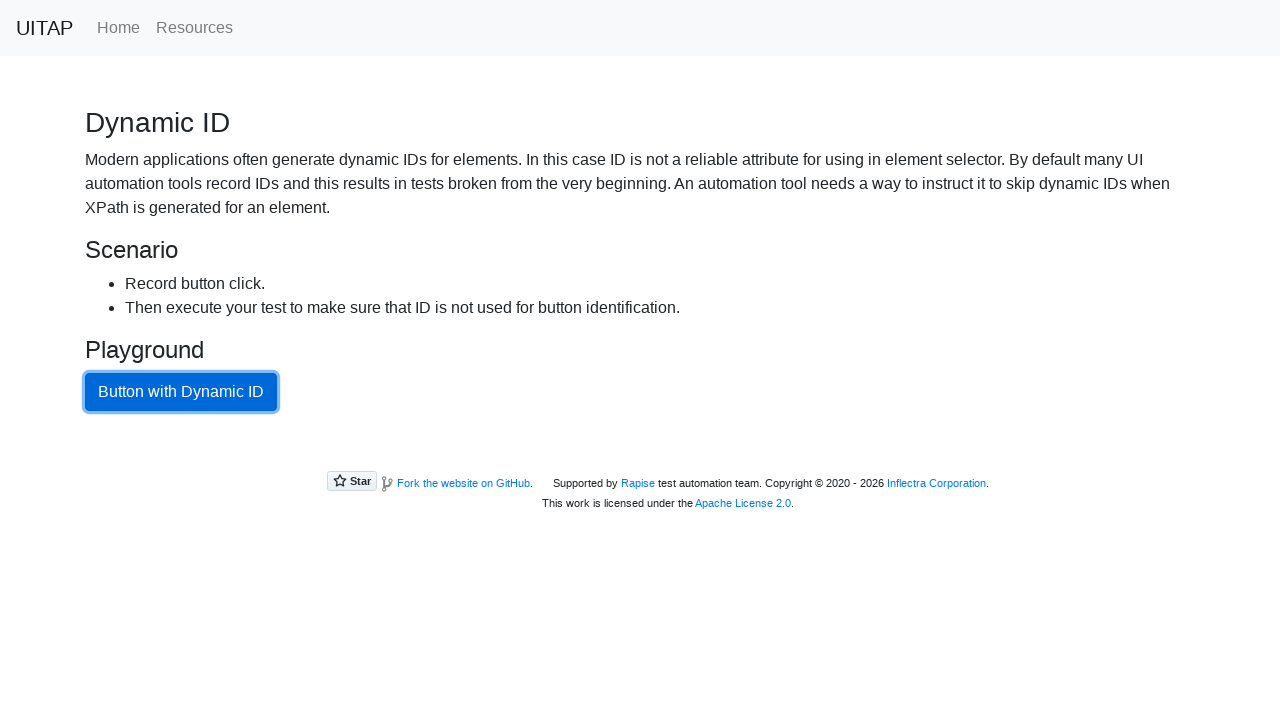